Tests window switching functionality by opening a new window, switching to it to verify content, then switching back to the parent window

Starting URL: https://the-internet.herokuapp.com/

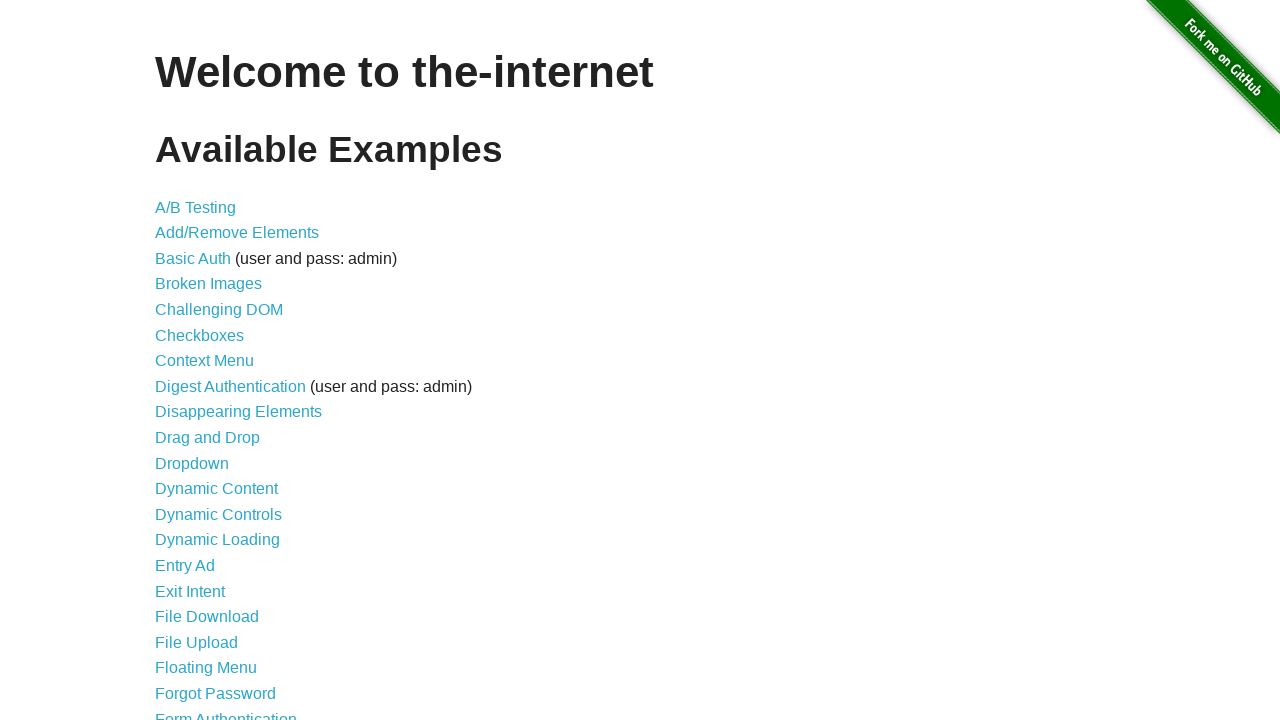

Scrolled down 500 pixels to make link visible
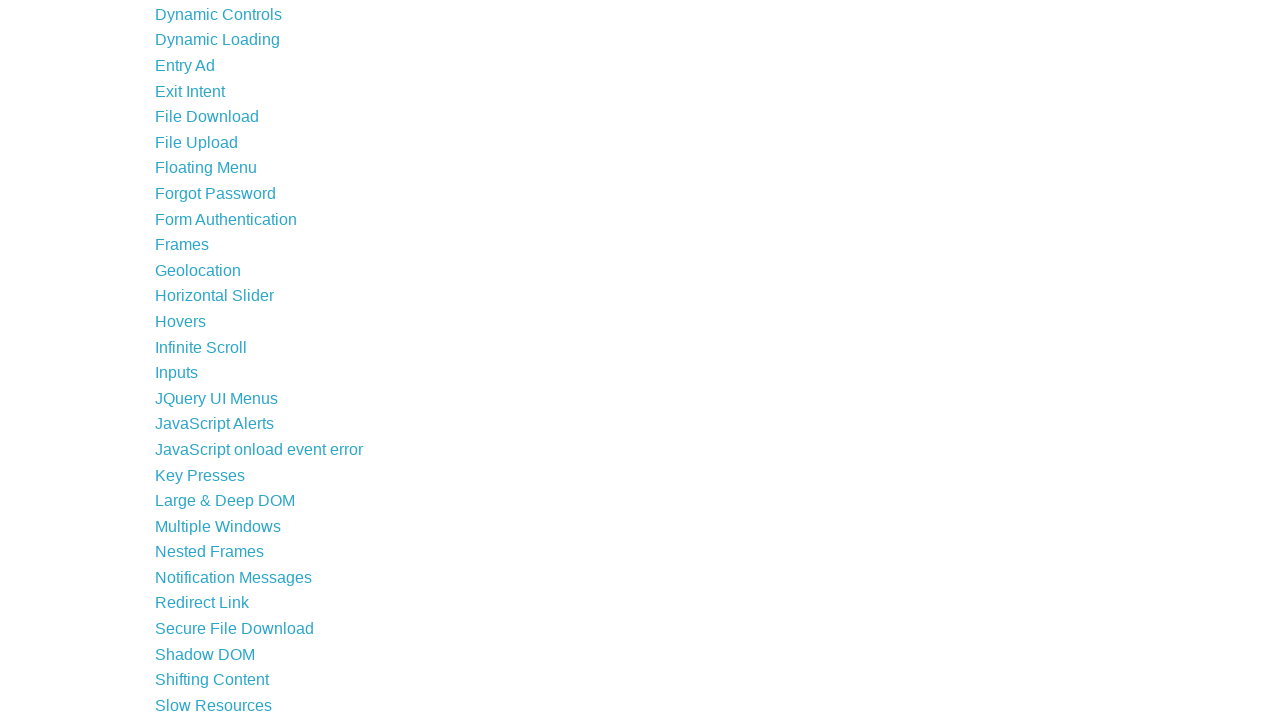

Clicked on 'Multiple Windows' link at (218, 526) on xpath=//a[normalize-space()='Multiple Windows']
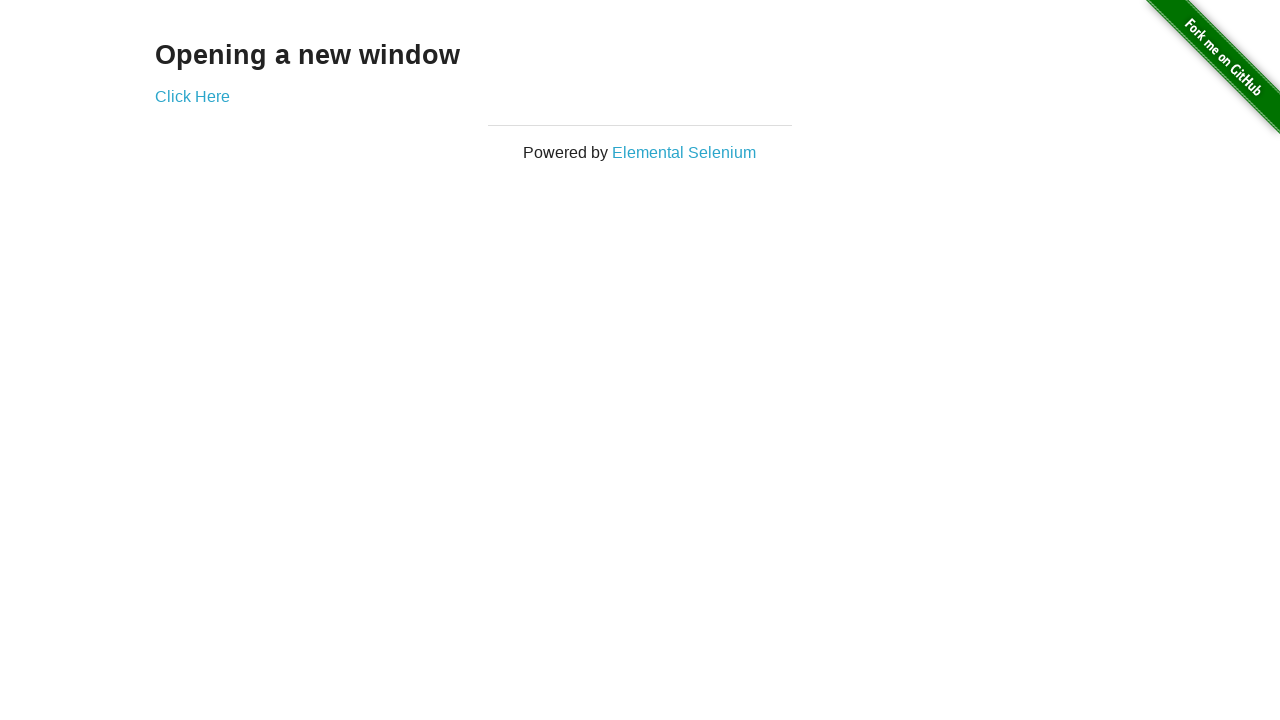

Clicked 'Click Here' link and new window opened at (192, 96) on xpath=//a[normalize-space()='Click Here']
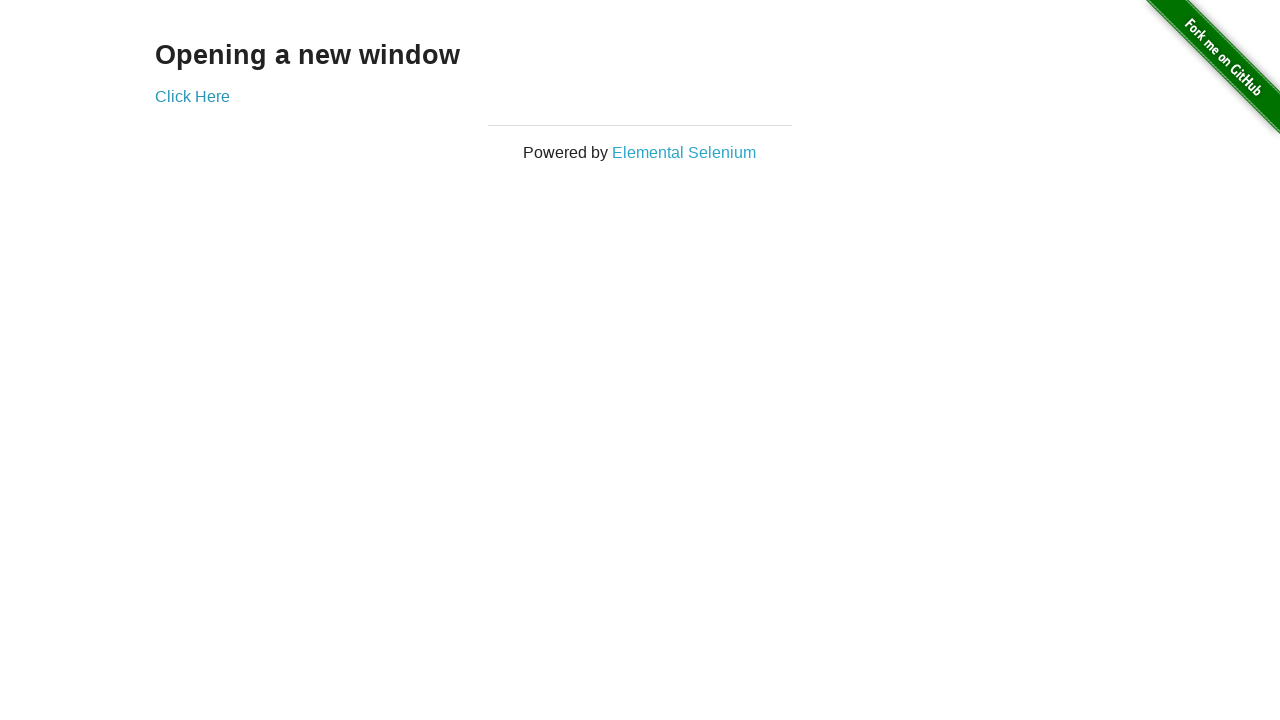

Switched to new window and verified 'New Window' heading is present
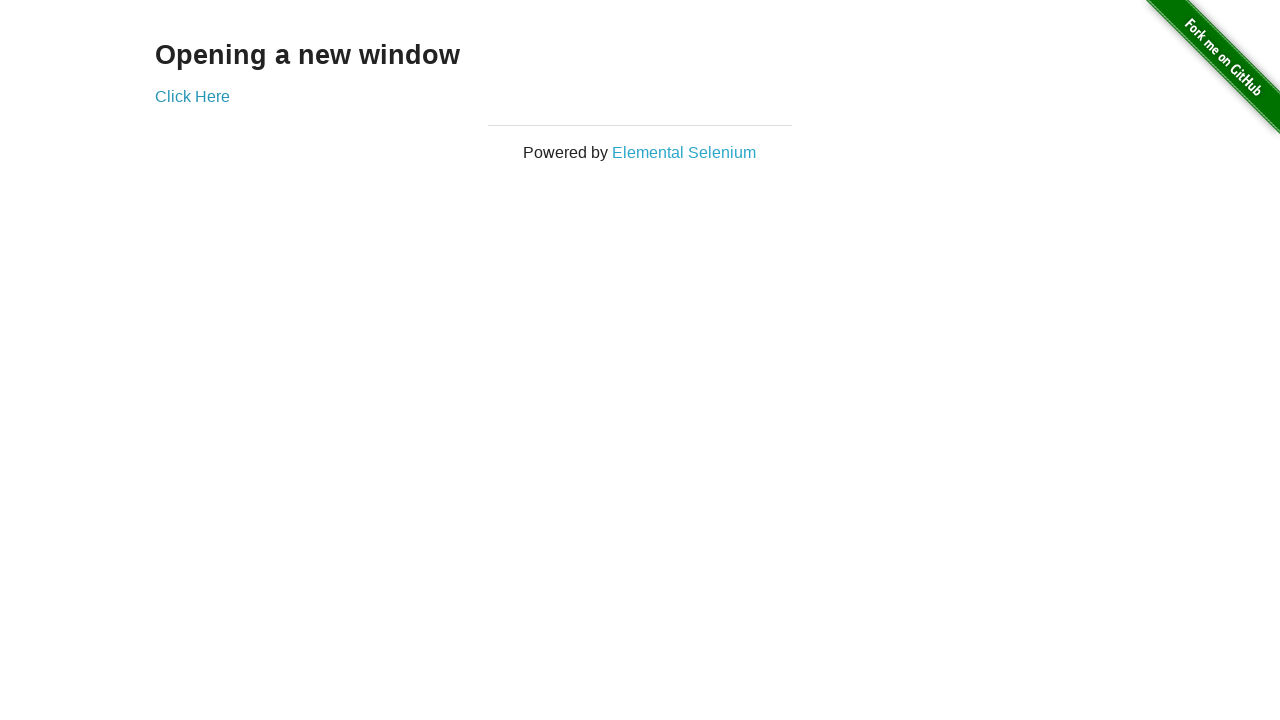

Closed the child window
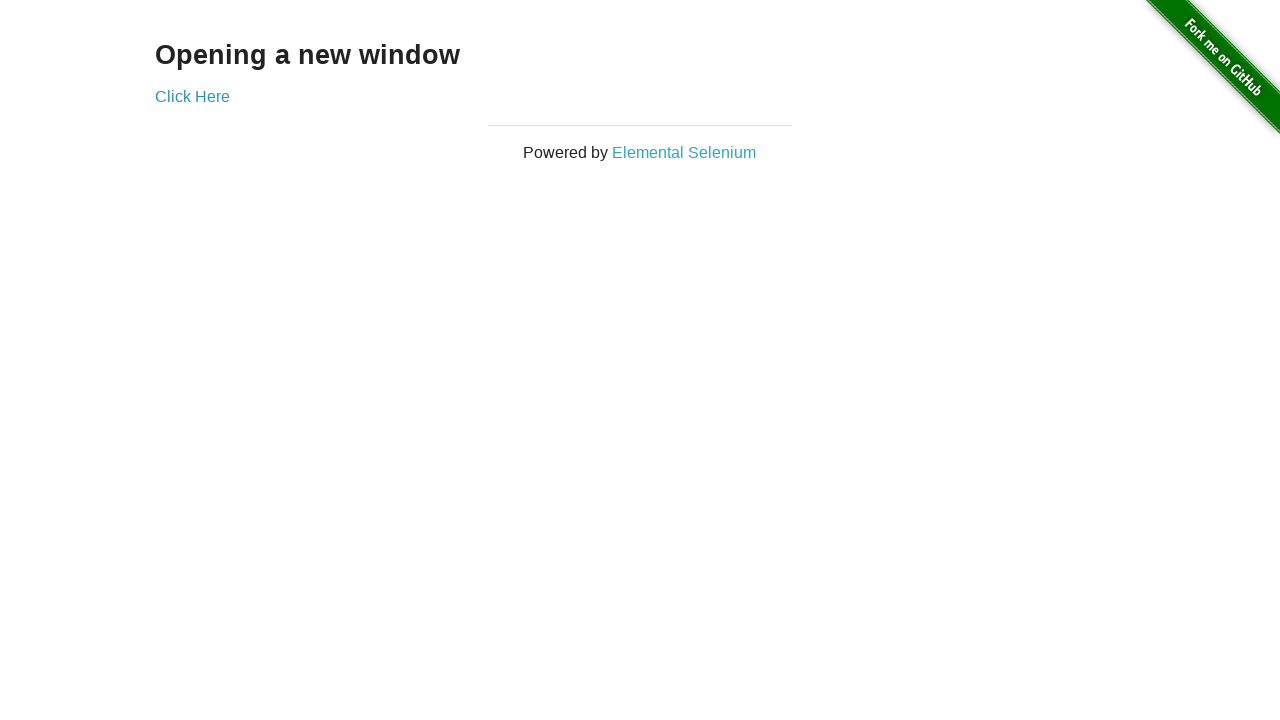

Verified parent window is still accessible and 'Click Here' link is present
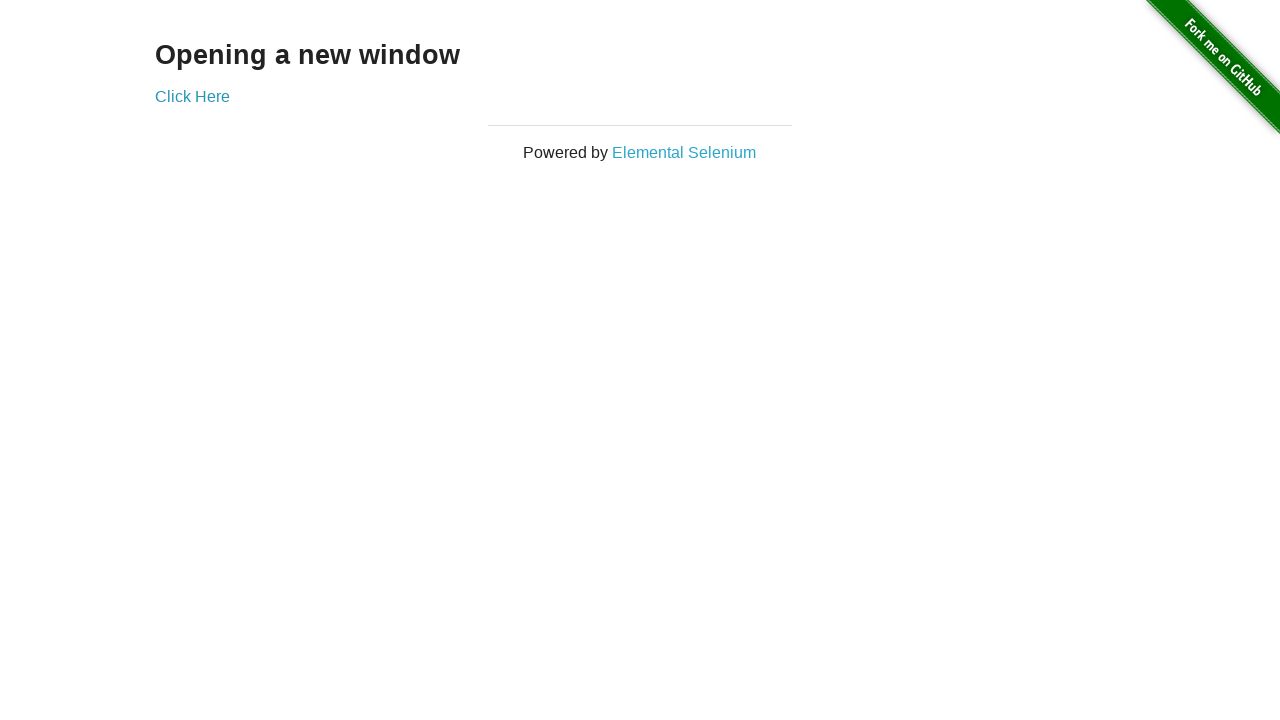

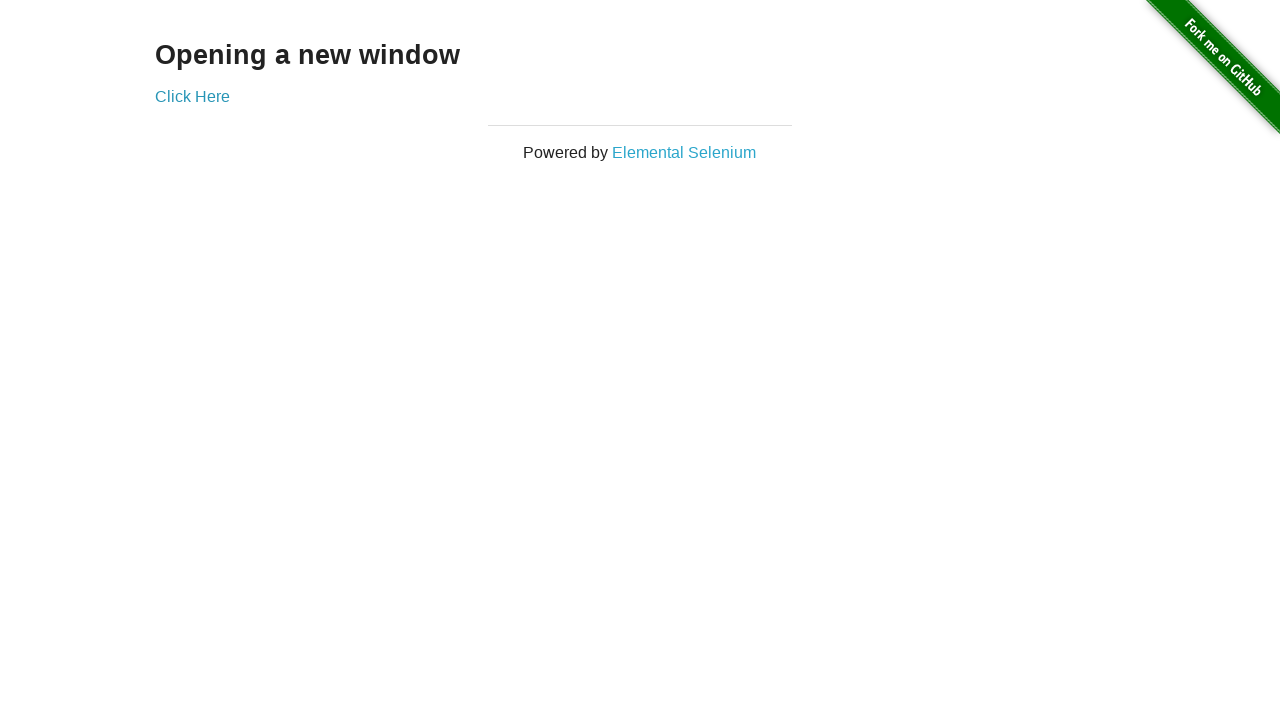